Tests scrolling to a specific element by scrolling until the Events section heading is visible

Starting URL: https://www.techproeducation.com

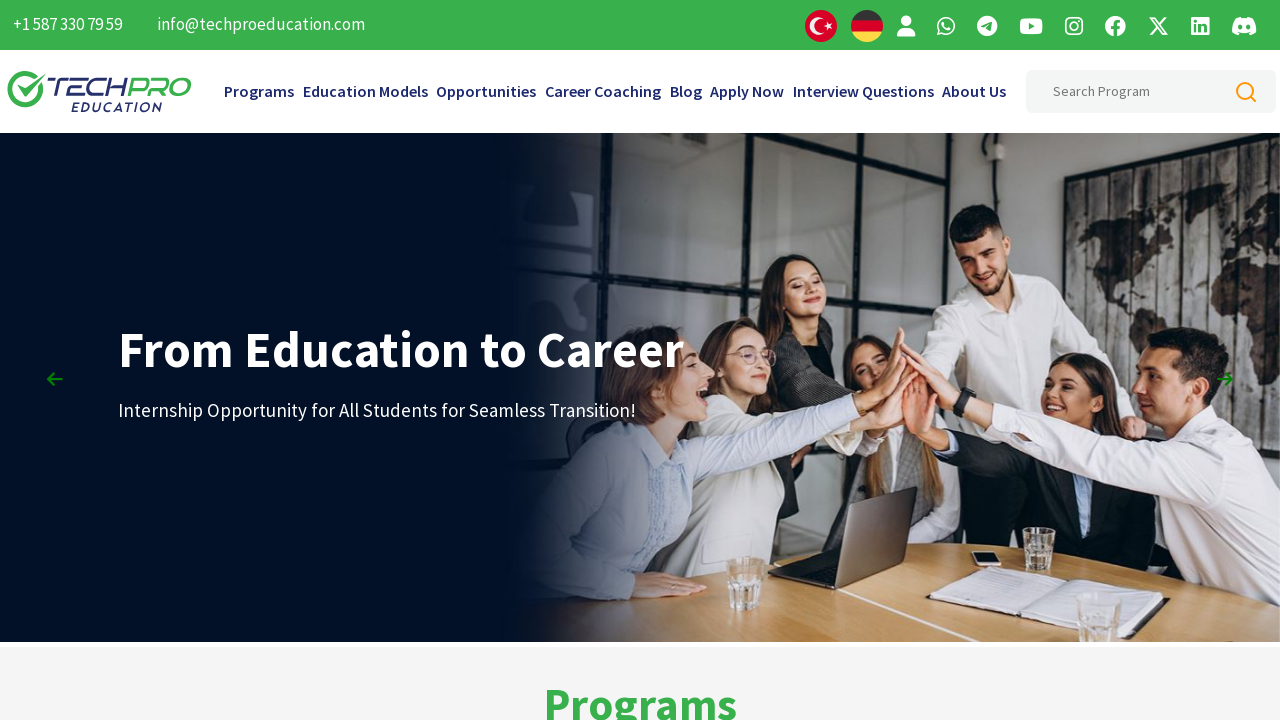

Located Events section heading element (h2.react__tittle)
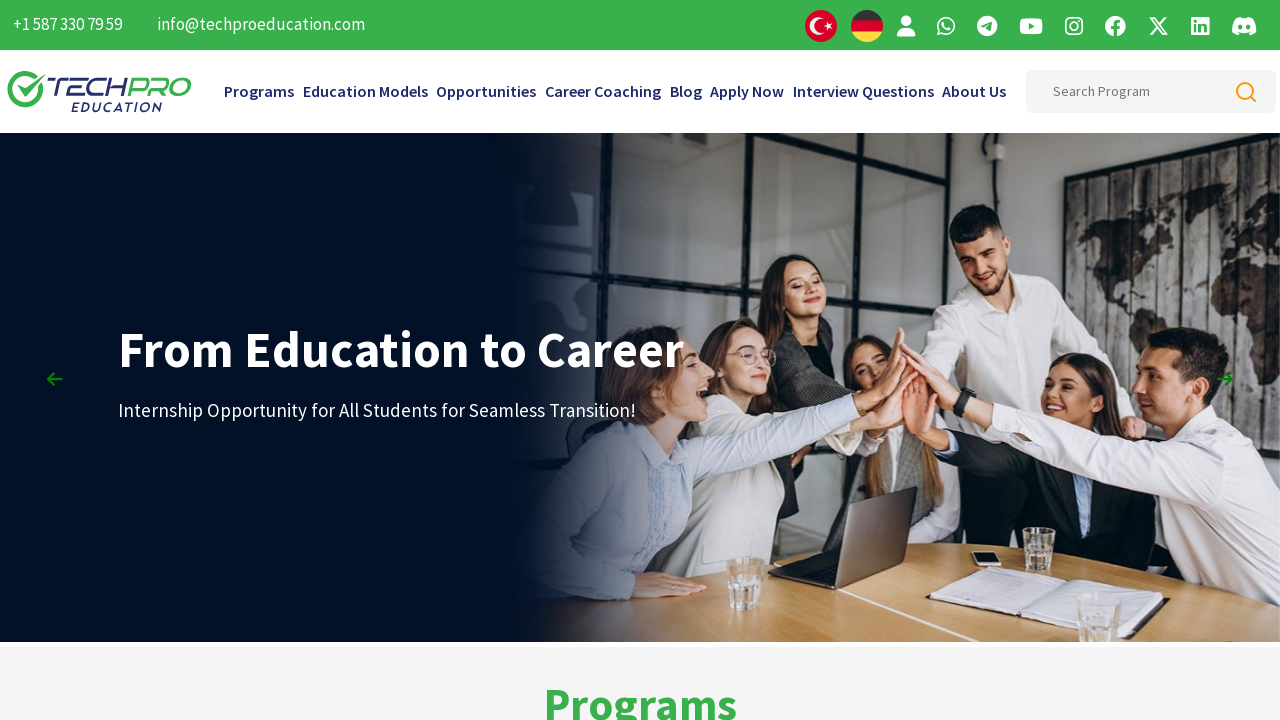

Scrolled to Events section heading until visible
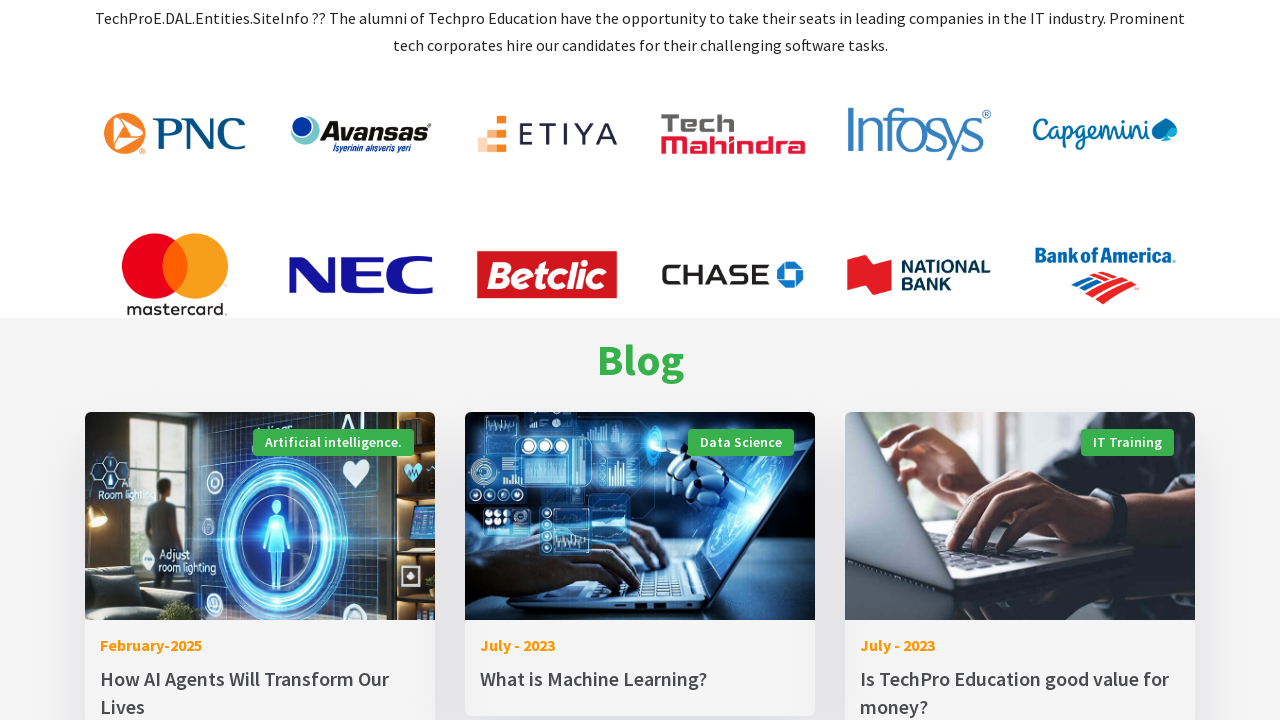

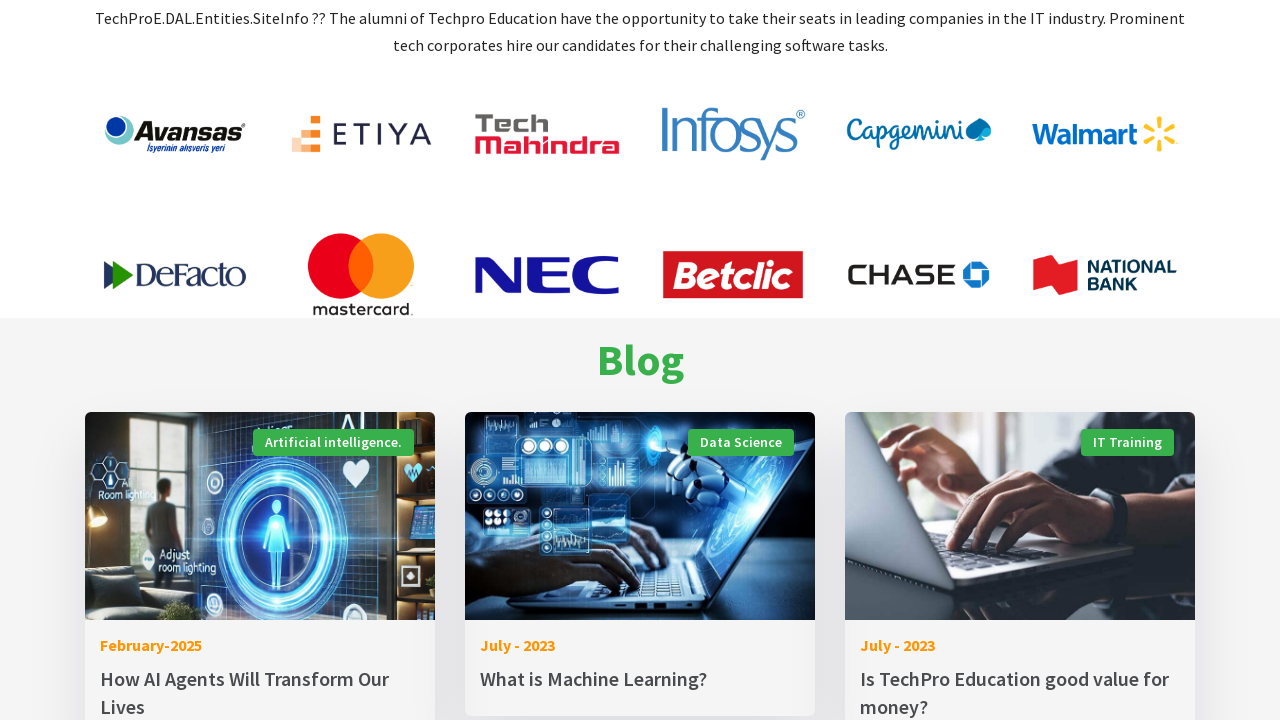